Navigates to an automation practice page, scrolls down the page, and waits for a product table to be visible for interaction.

Starting URL: https://www.rahulshettyacademy.com/AutomationPractice/

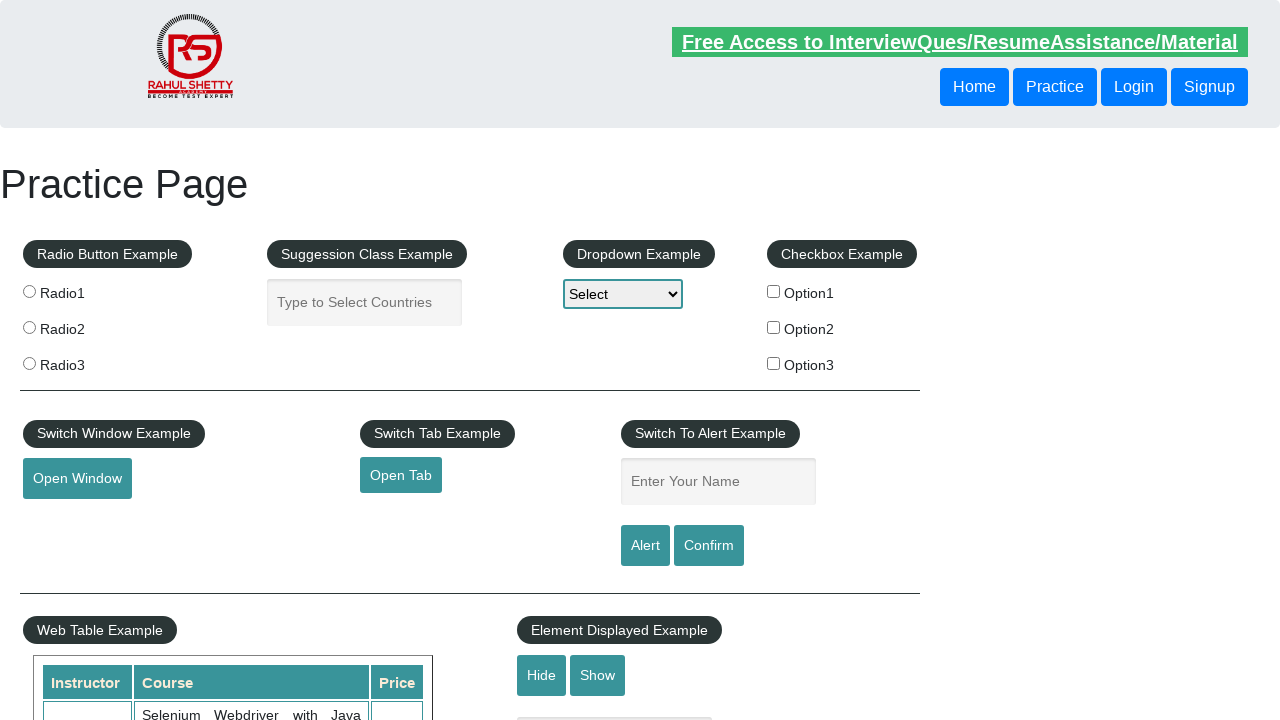

Scrolled down the page by 500 pixels
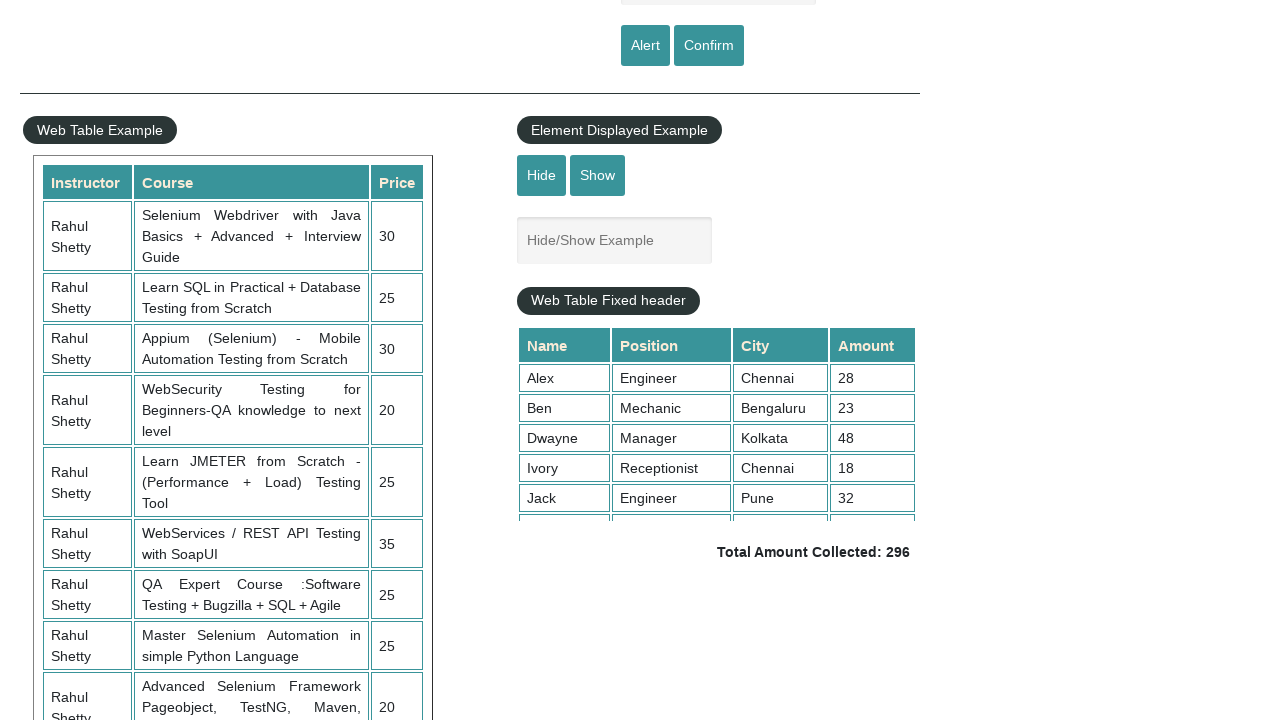

Product table (#product) became visible
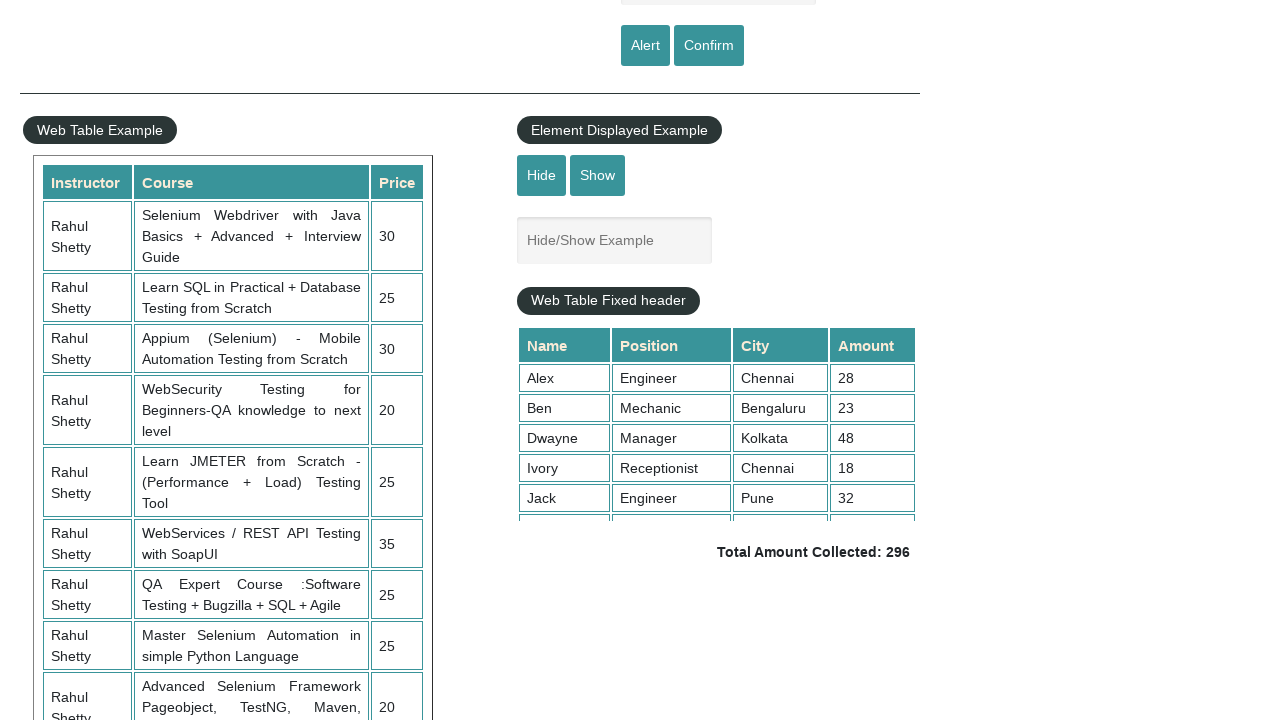

First row of product table body is present
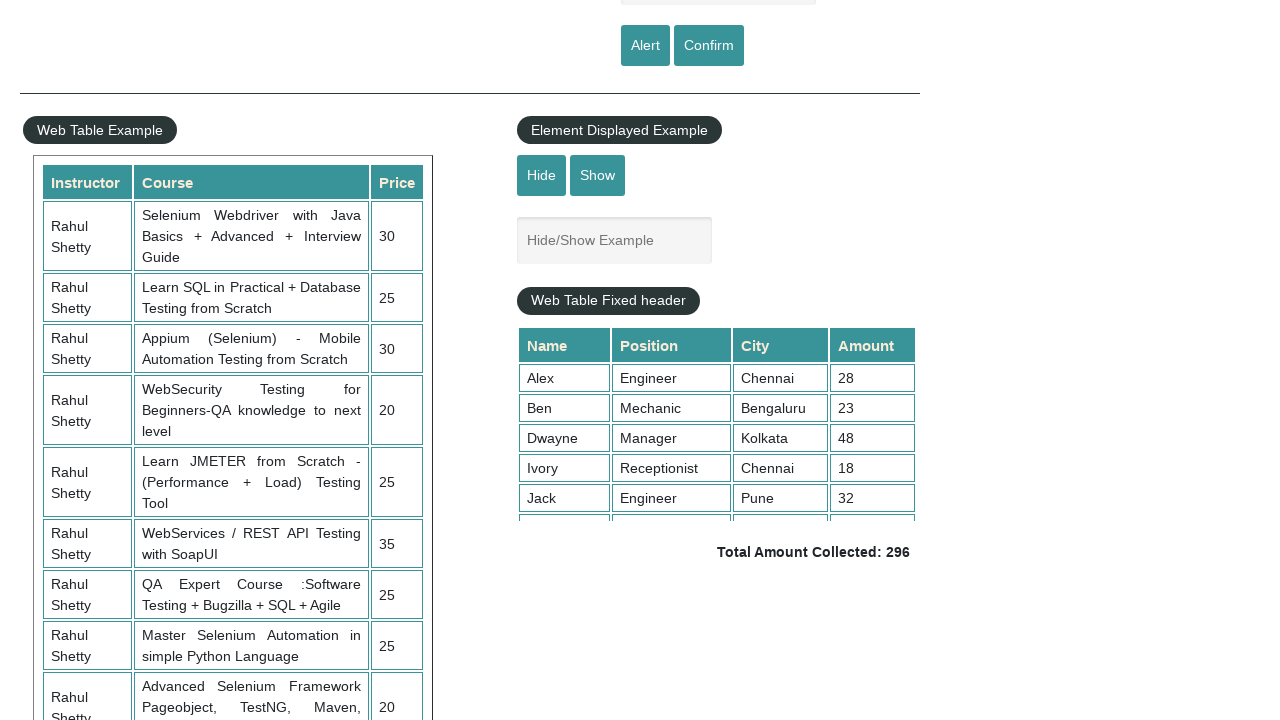

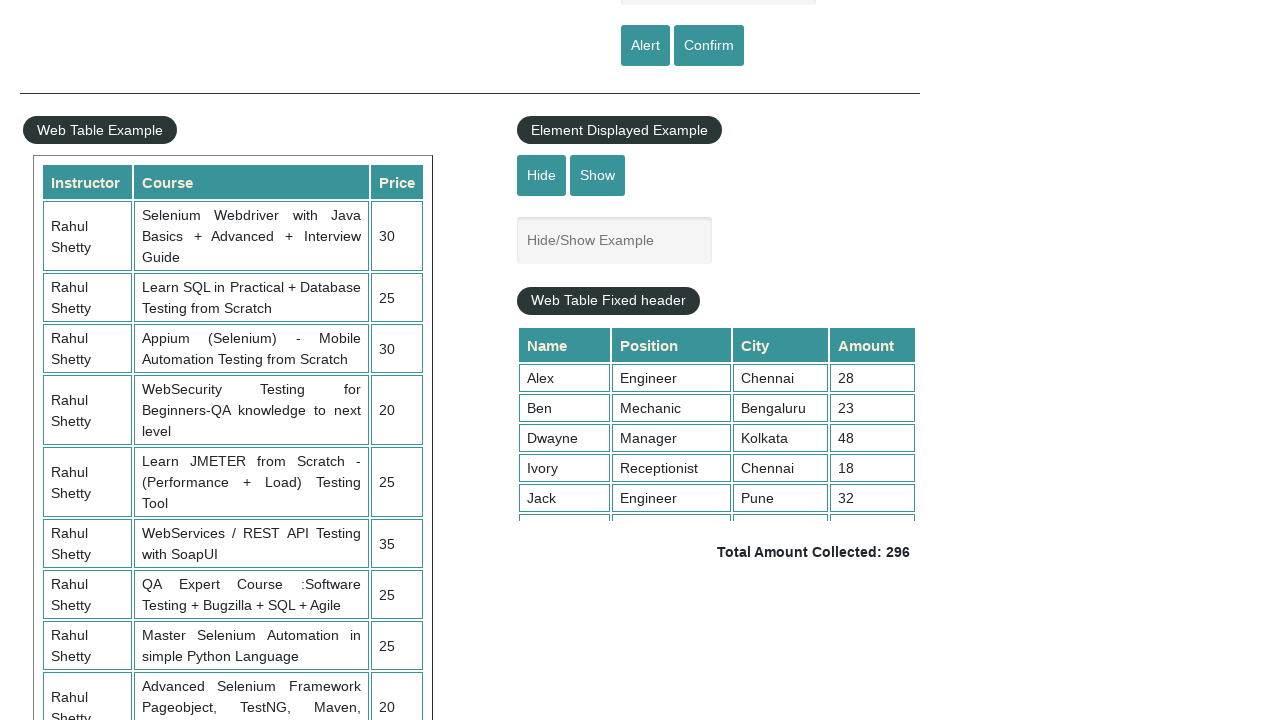